Tests toggling all items complete then uncomplete

Starting URL: https://demo.playwright.dev/todomvc

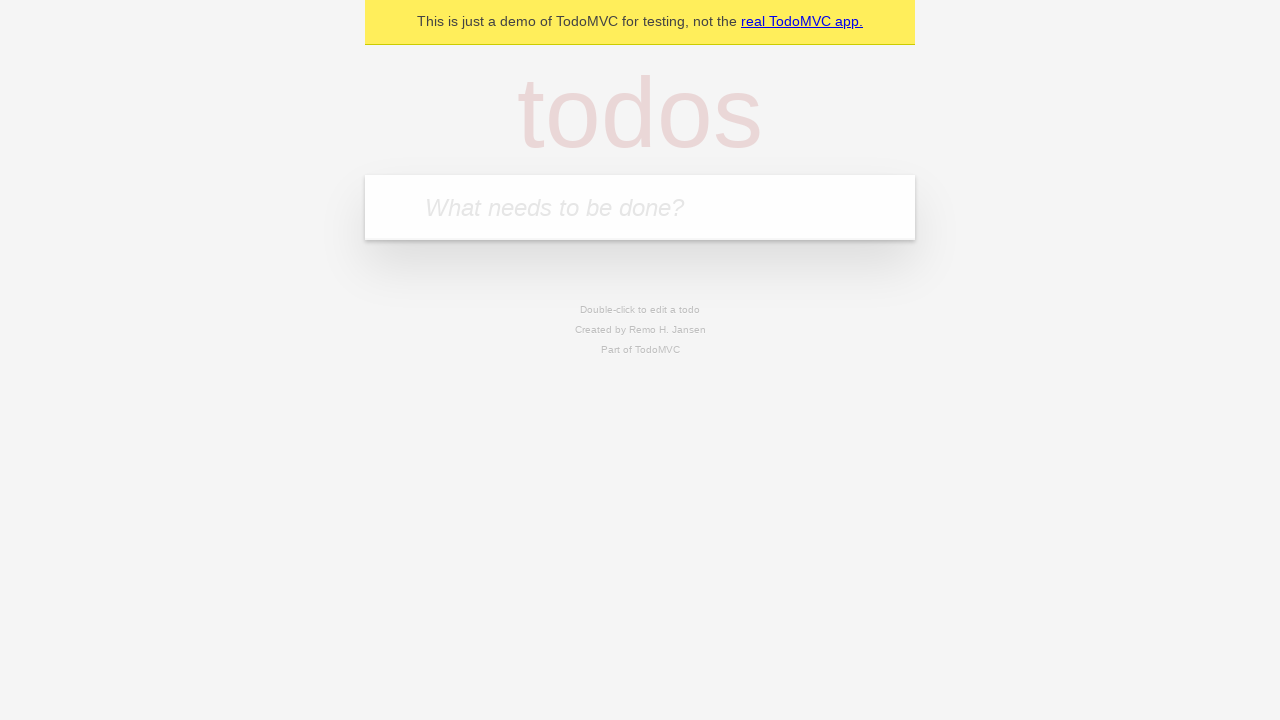

Filled todo input with 'buy some cheese' on internal:attr=[placeholder="What needs to be done?"i]
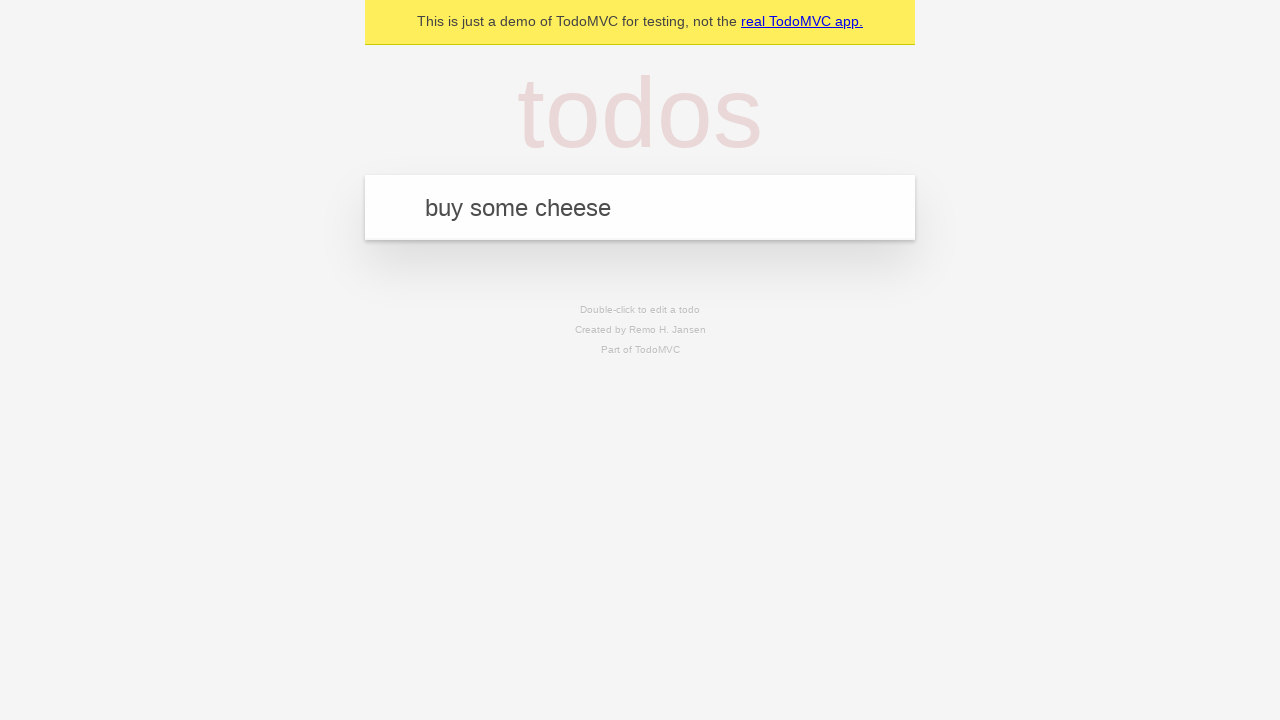

Pressed Enter to add first todo on internal:attr=[placeholder="What needs to be done?"i]
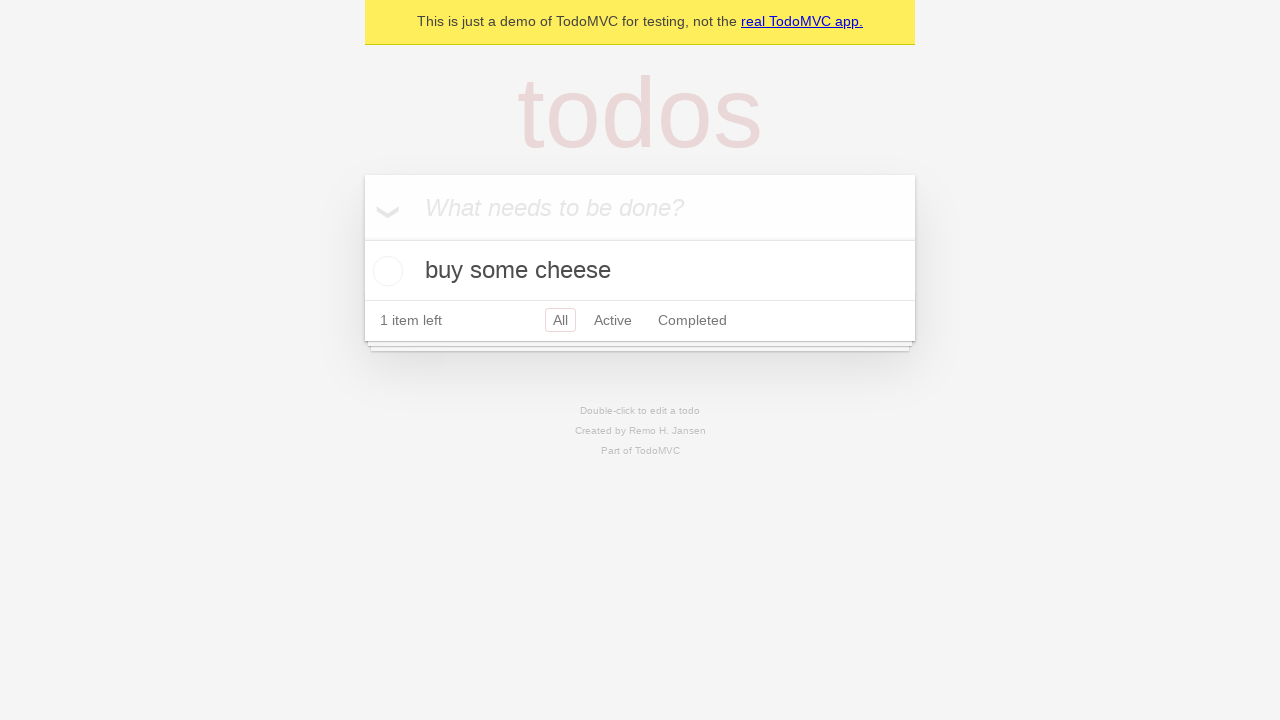

Filled todo input with 'feed the cat' on internal:attr=[placeholder="What needs to be done?"i]
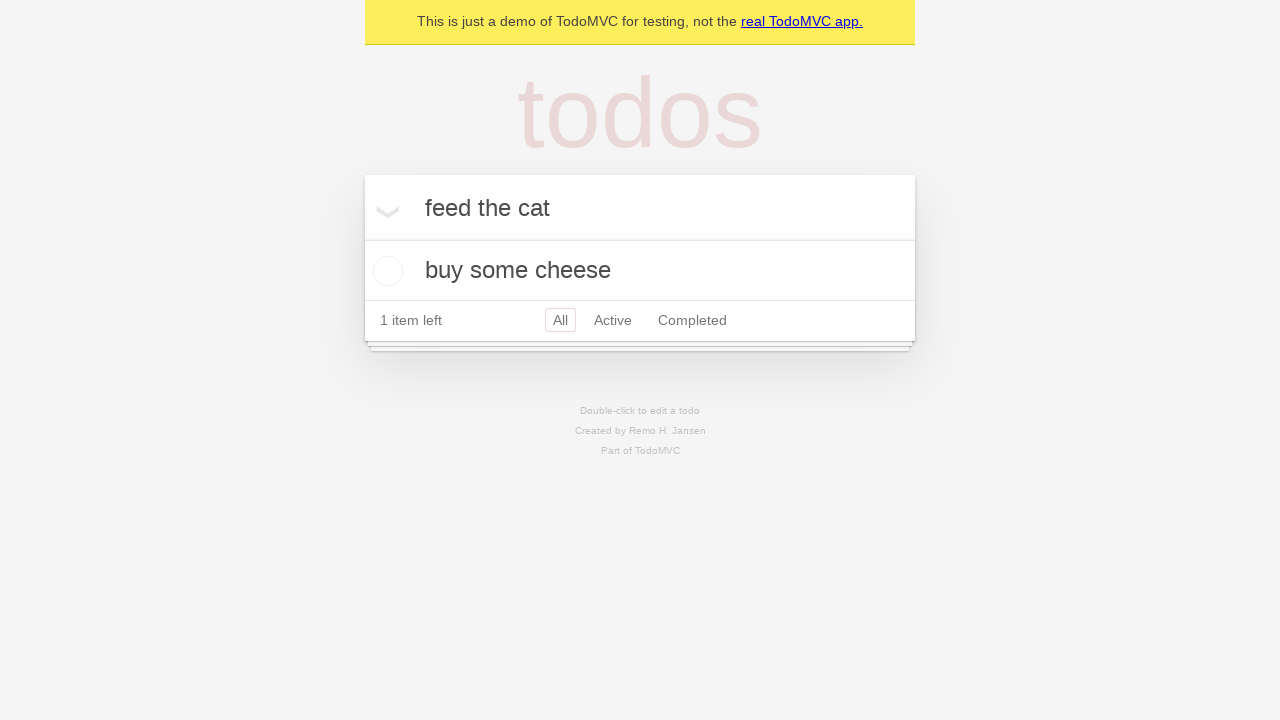

Pressed Enter to add second todo on internal:attr=[placeholder="What needs to be done?"i]
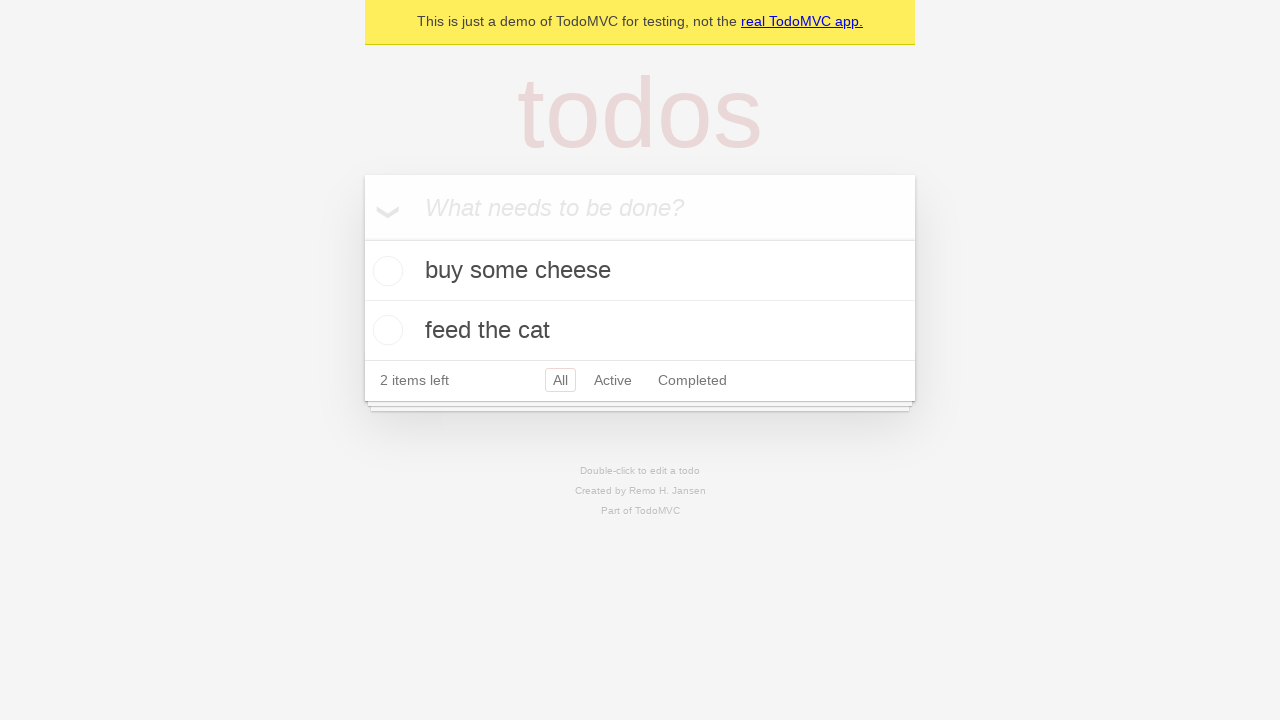

Filled todo input with 'book a doctors appointment' on internal:attr=[placeholder="What needs to be done?"i]
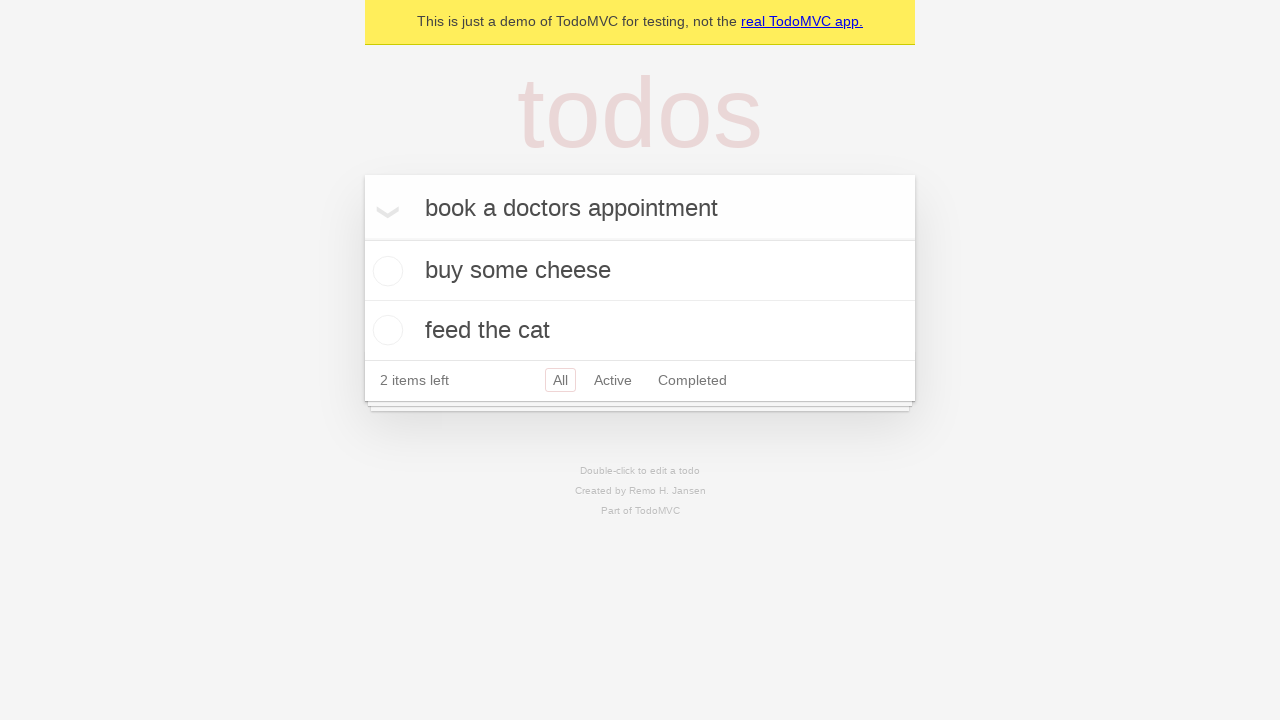

Pressed Enter to add third todo on internal:attr=[placeholder="What needs to be done?"i]
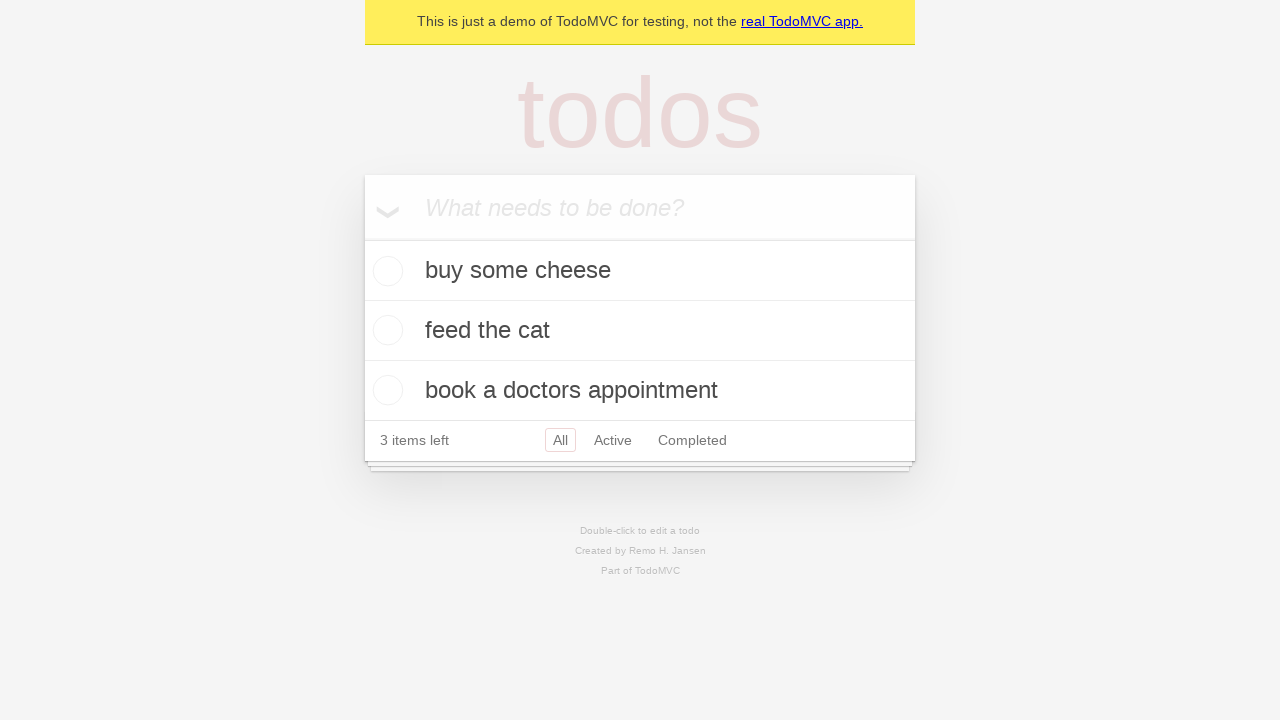

Located 'Mark all as complete' checkbox
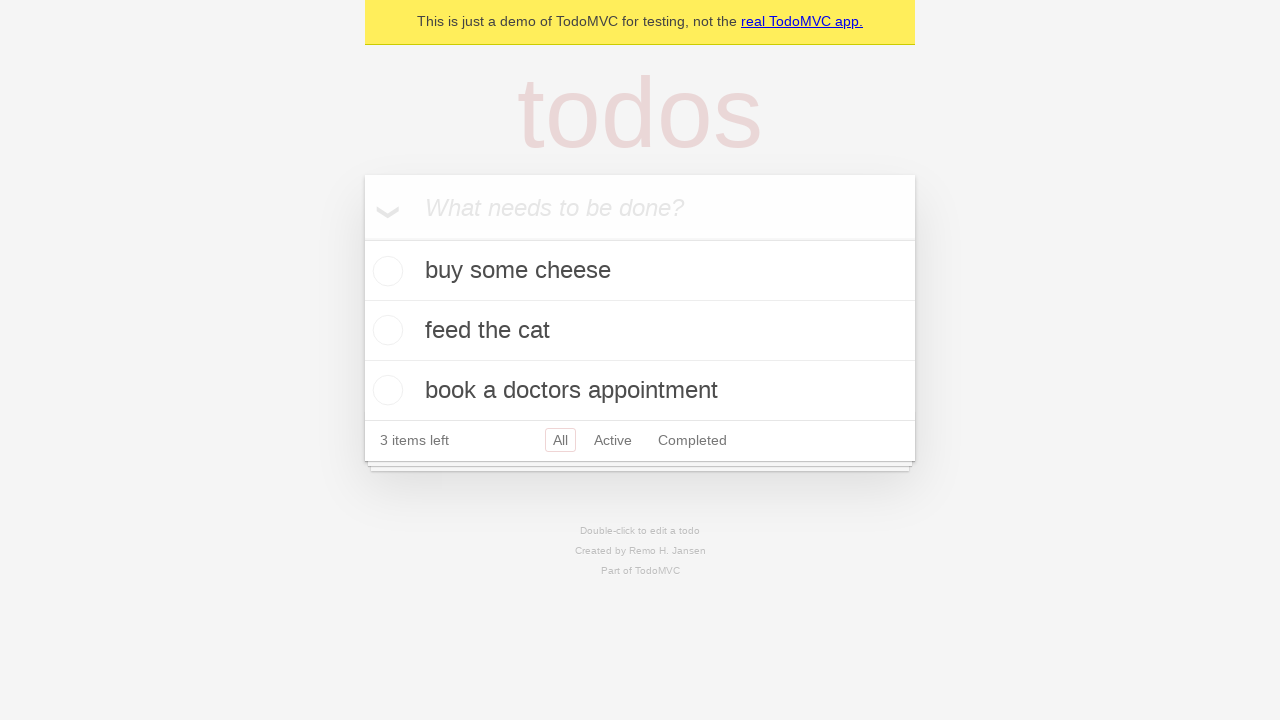

Checked 'Mark all as complete' to toggle all items as complete at (362, 238) on internal:label="Mark all as complete"i
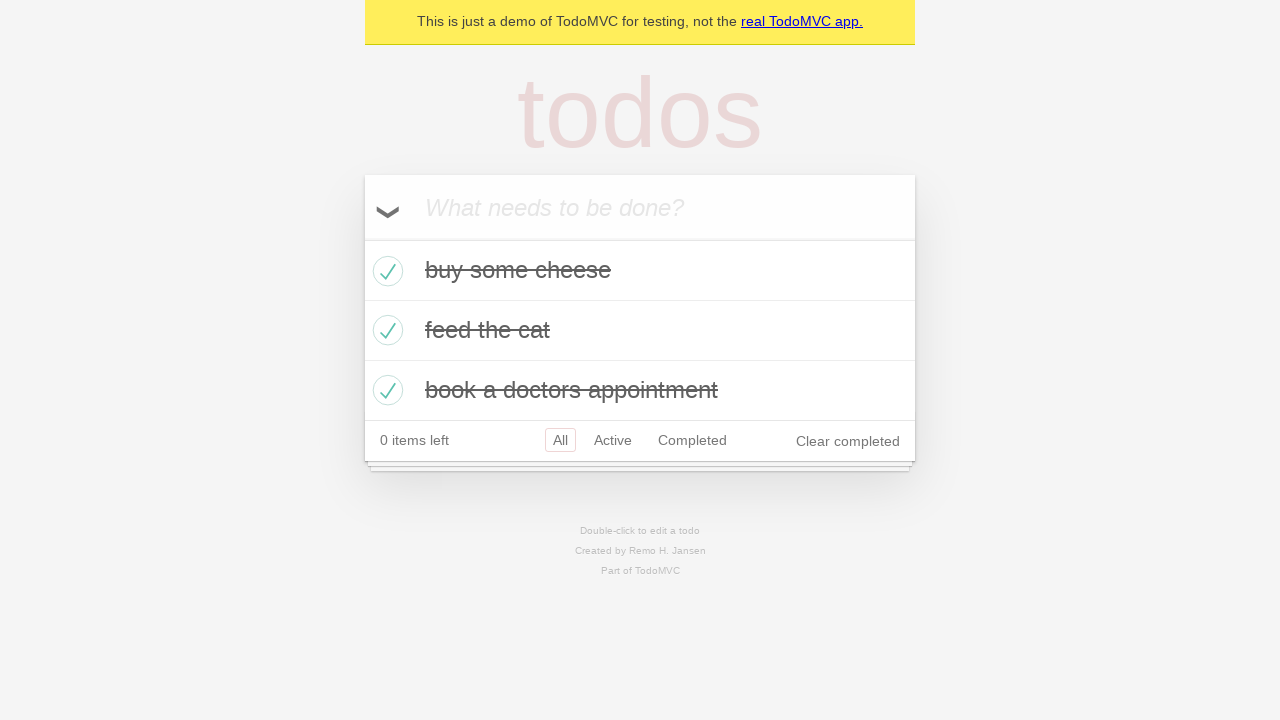

Unchecked 'Mark all as complete' to toggle all items as incomplete at (362, 238) on internal:label="Mark all as complete"i
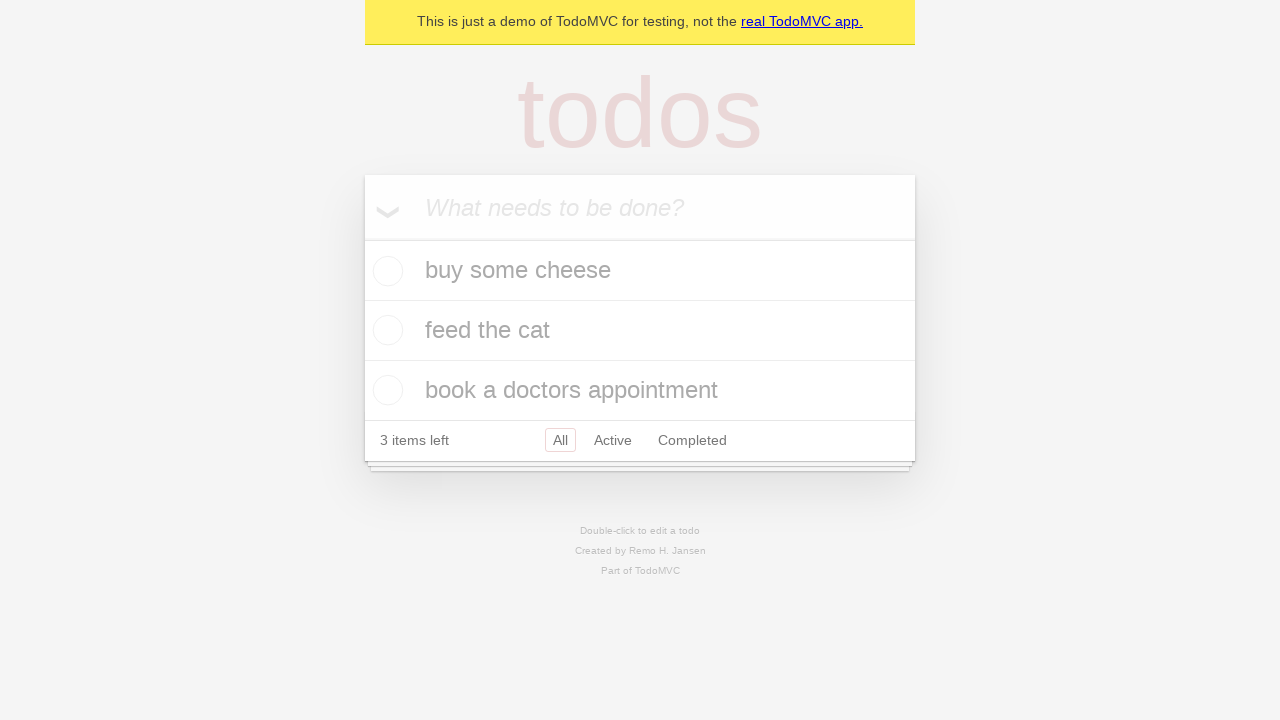

Waited for all todo items to be present in DOM
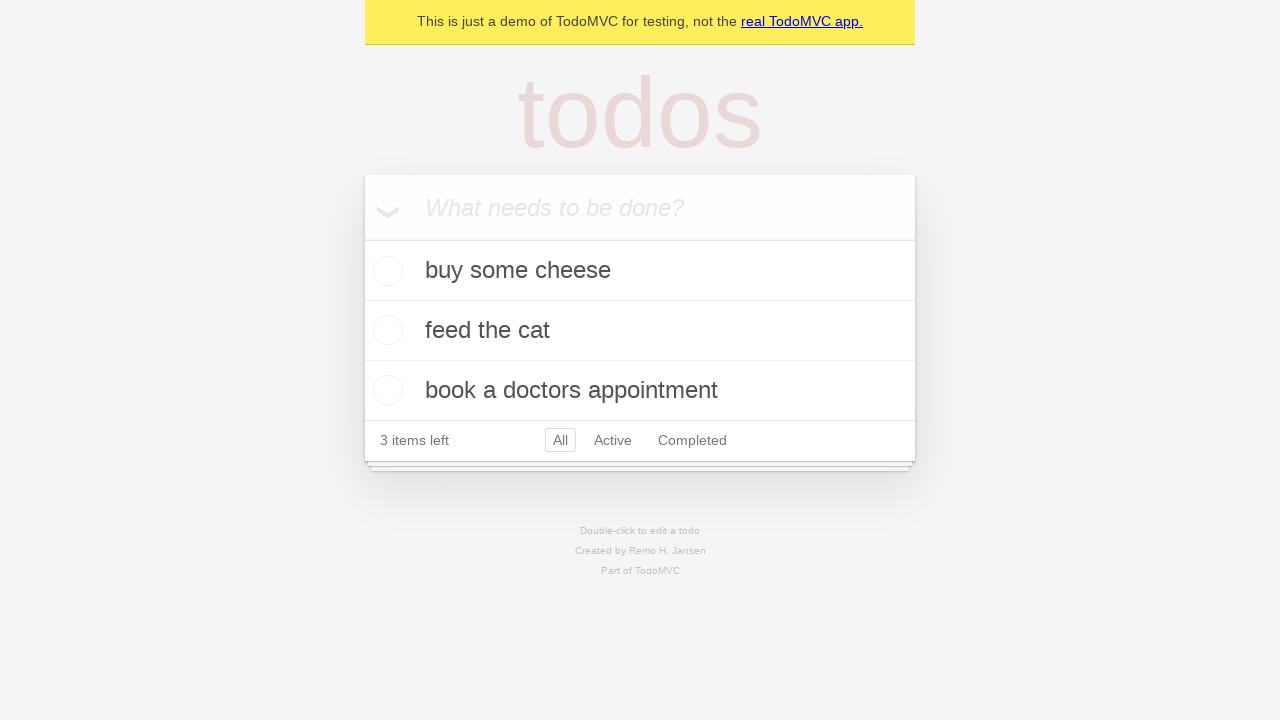

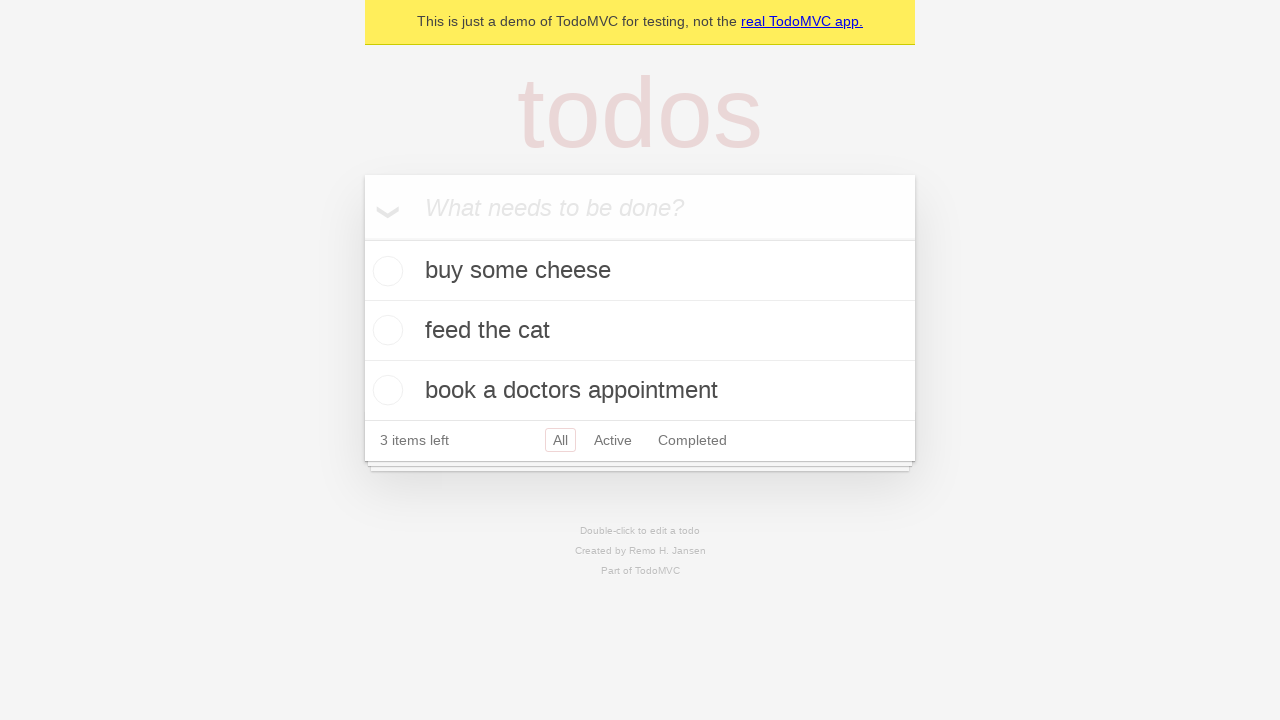